Tests a slow calculator web application by clicking number and operator buttons to calculate 1 + 3, then waits for and verifies the result equals 4.

Starting URL: https://bonigarcia.dev/selenium-webdriver-java/slow-calculator.html

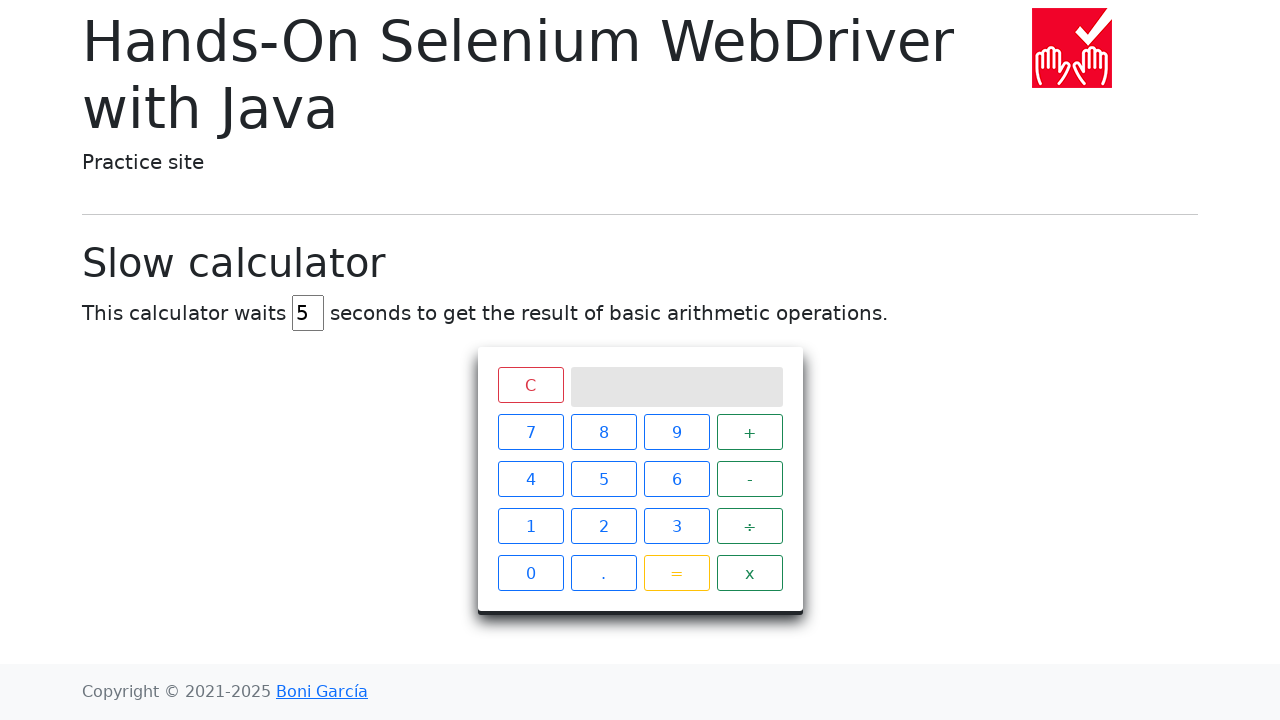

Navigated to slow calculator web application
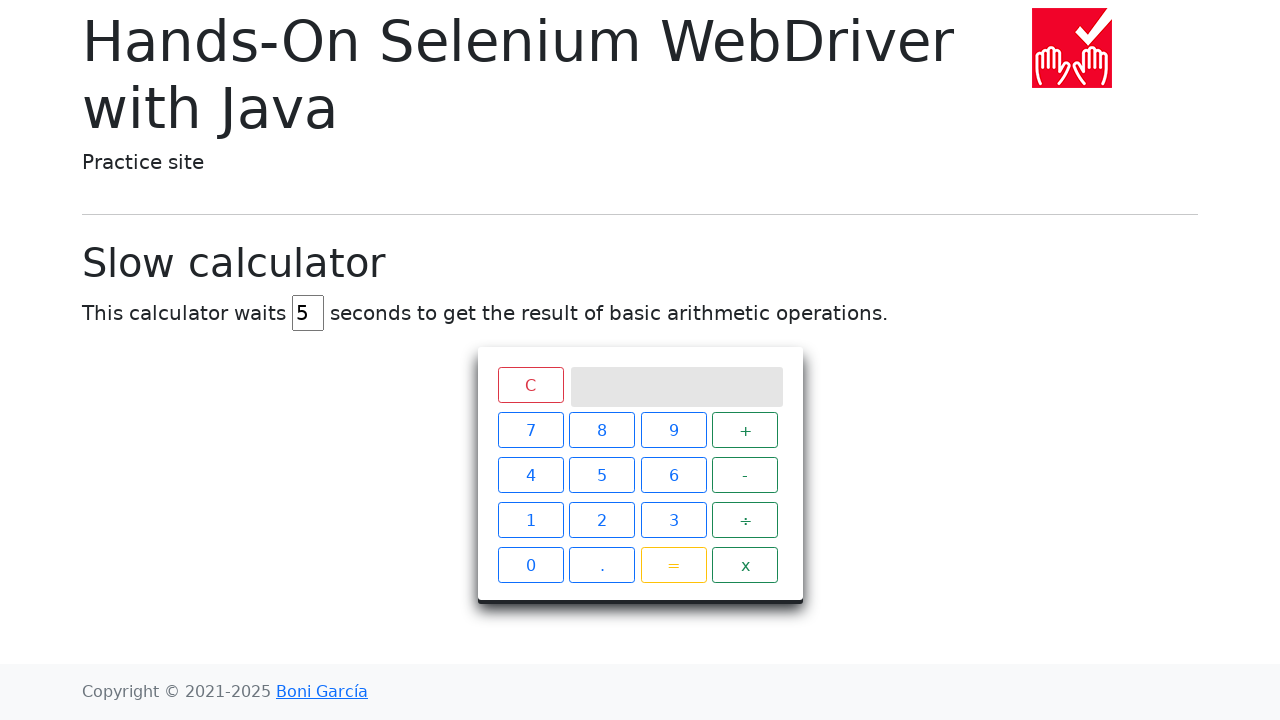

Clicked number button '1' at (530, 526) on xpath=//span[text()='1']
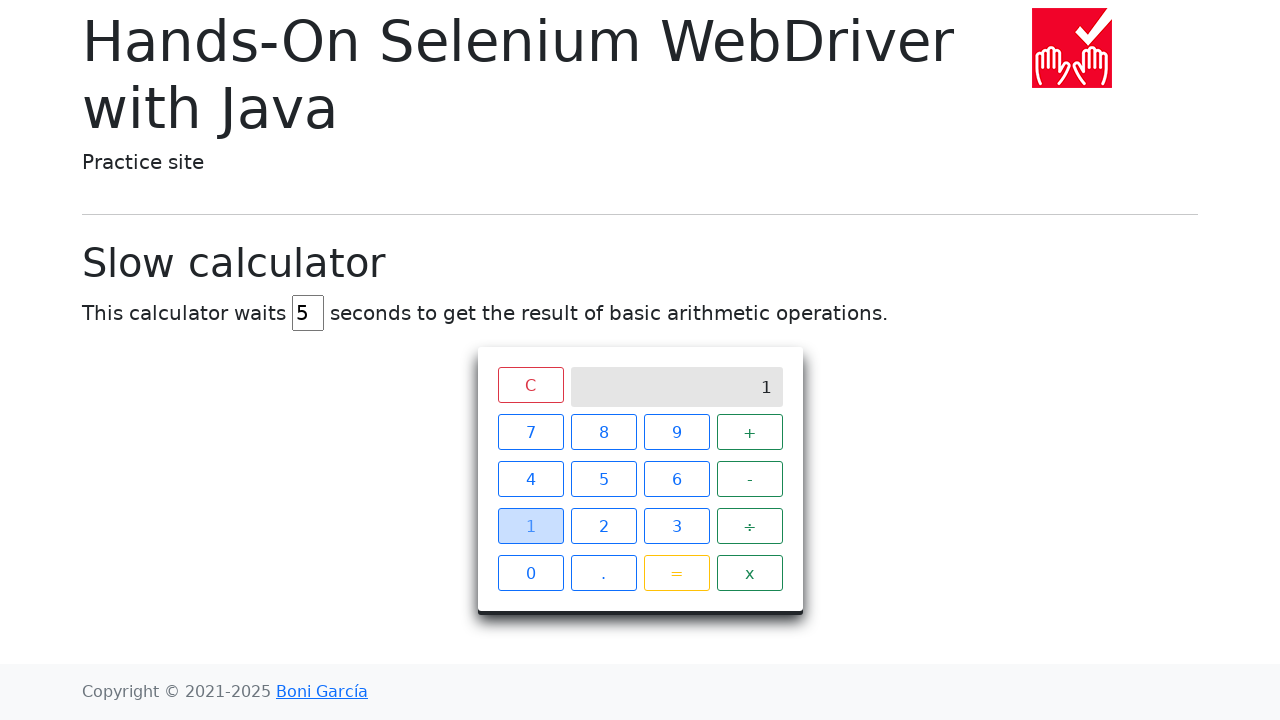

Clicked operator button '+' at (750, 432) on xpath=//span[text()='+']
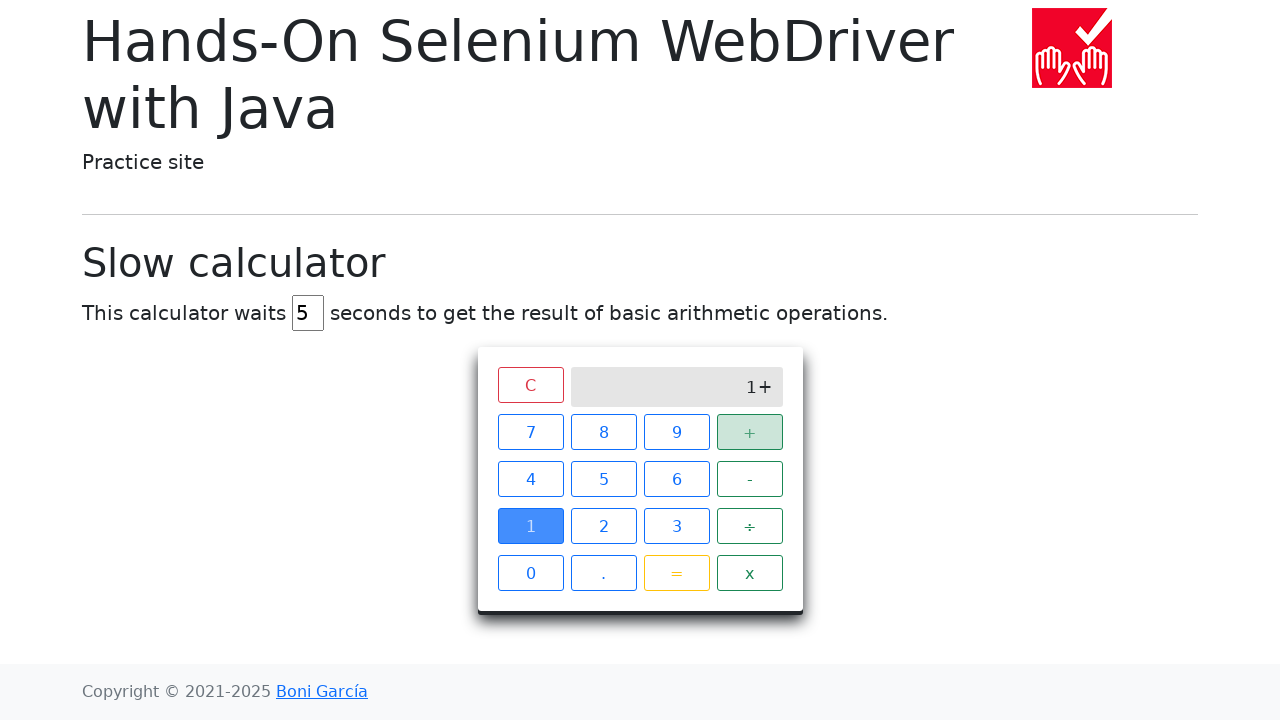

Clicked number button '3' at (676, 526) on xpath=//span[text()='3']
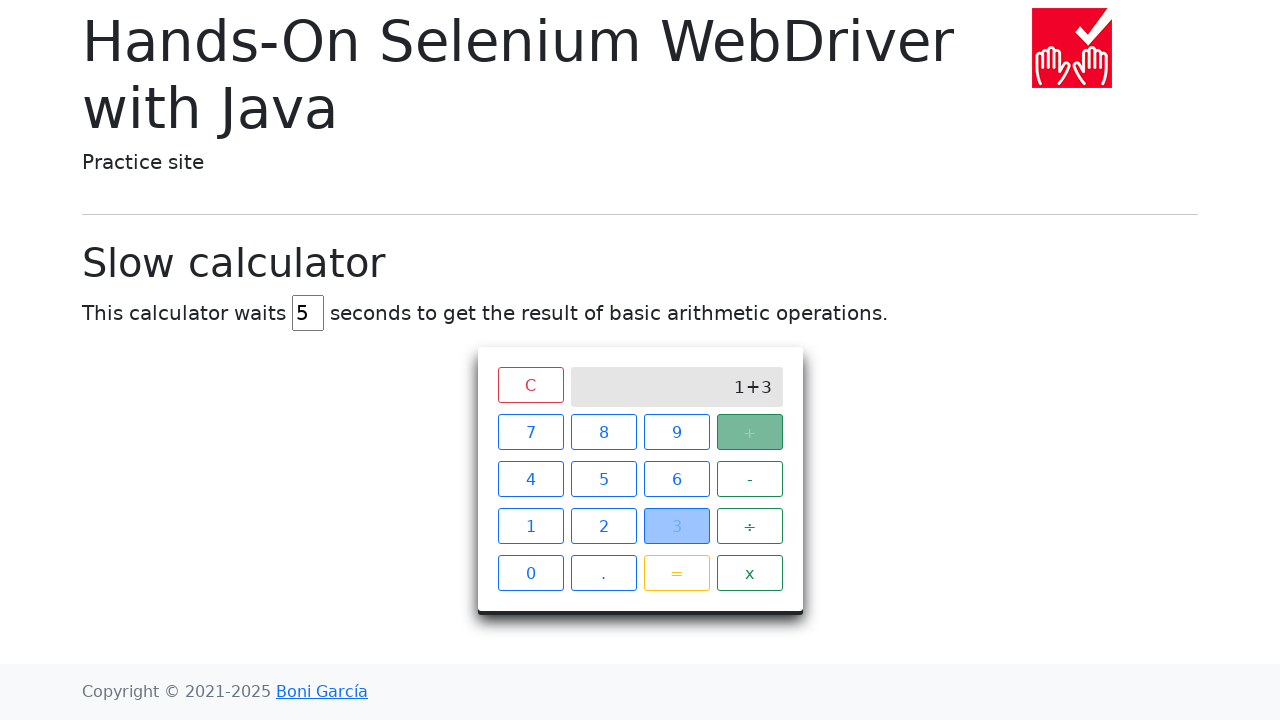

Clicked equals button to calculate result at (676, 573) on xpath=//span[text()='=']
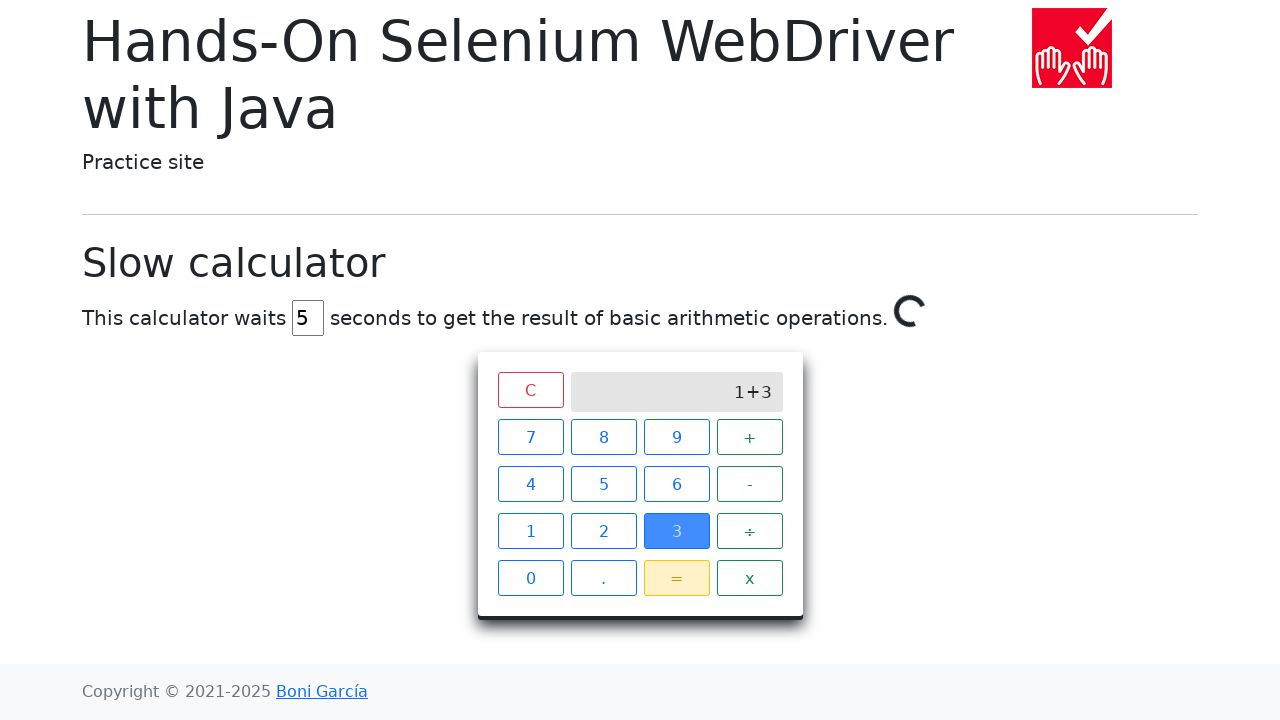

Calculator result loaded and verified as '4'
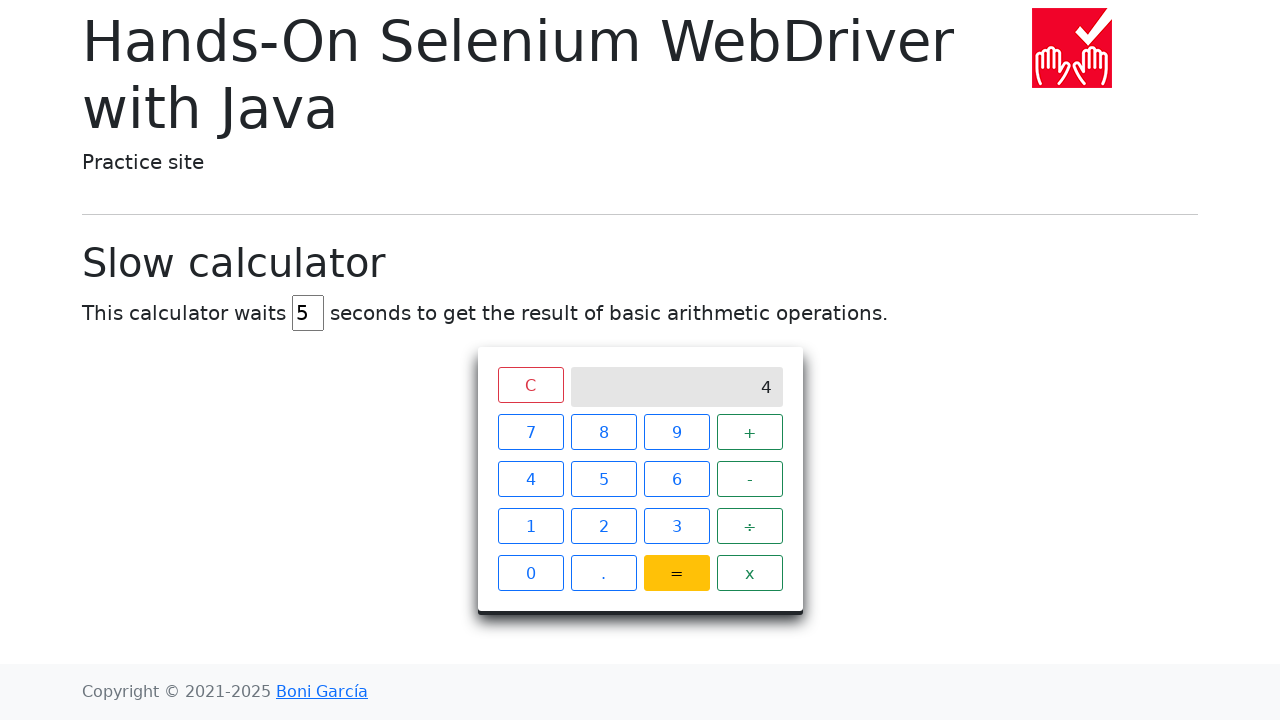

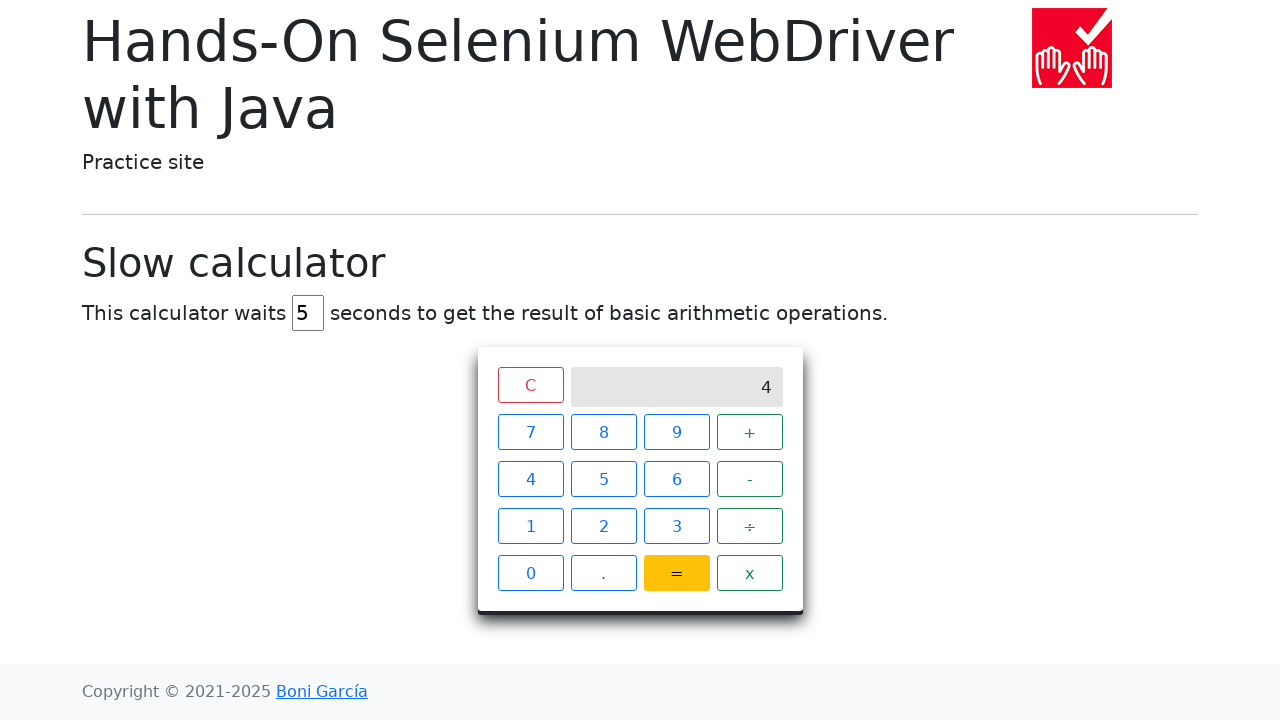